Tests that filter links highlight correctly when selected

Starting URL: https://demo.playwright.dev/todomvc

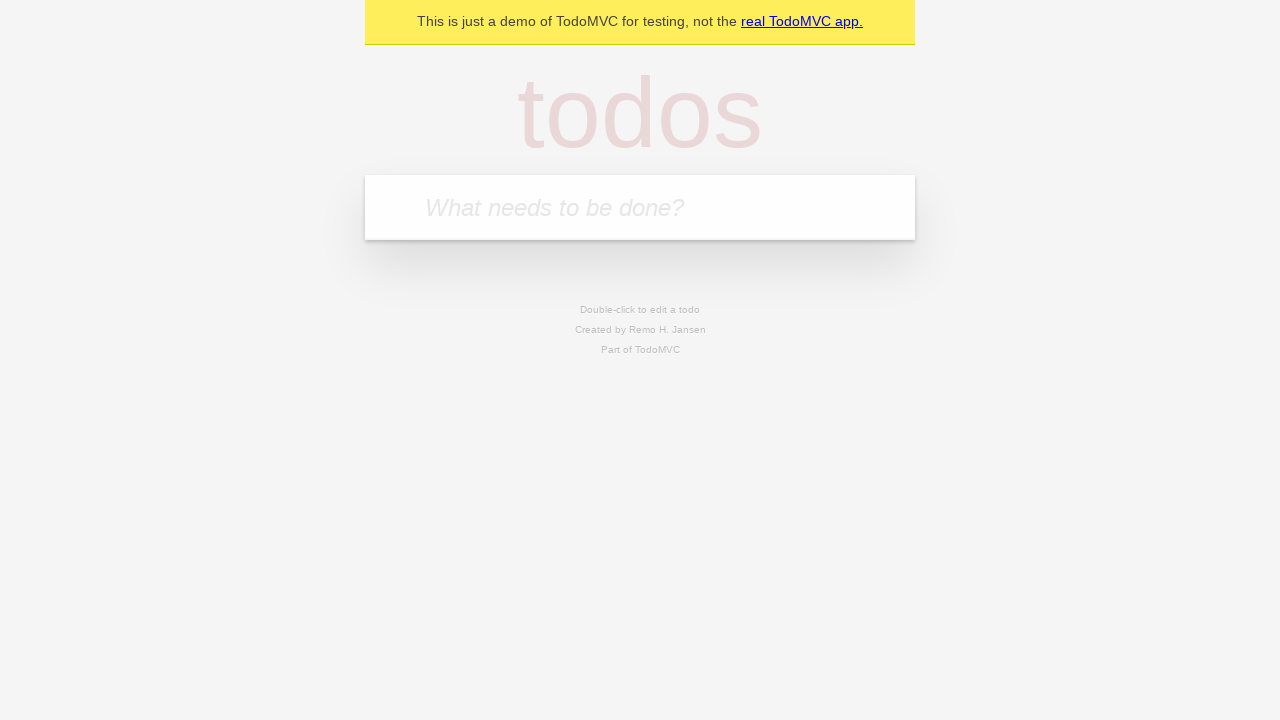

Filled todo input with 'buy some cheese' on internal:attr=[placeholder="What needs to be done?"i]
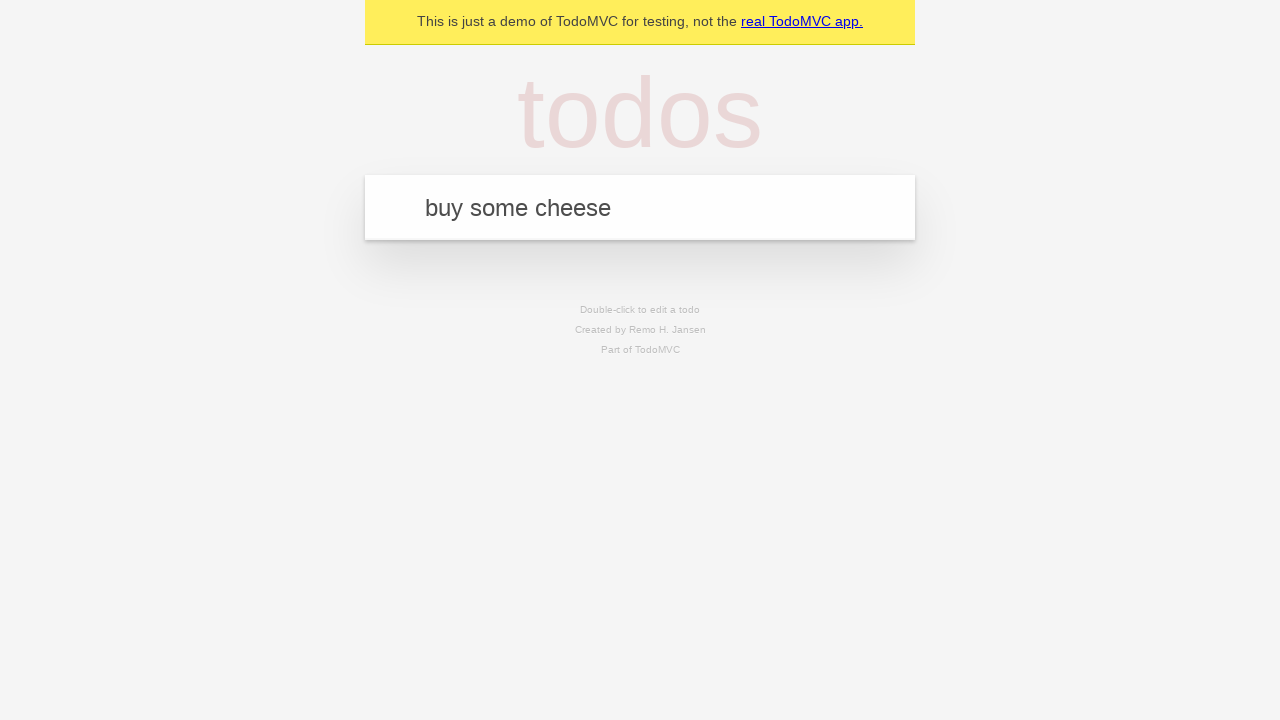

Pressed Enter to add first todo on internal:attr=[placeholder="What needs to be done?"i]
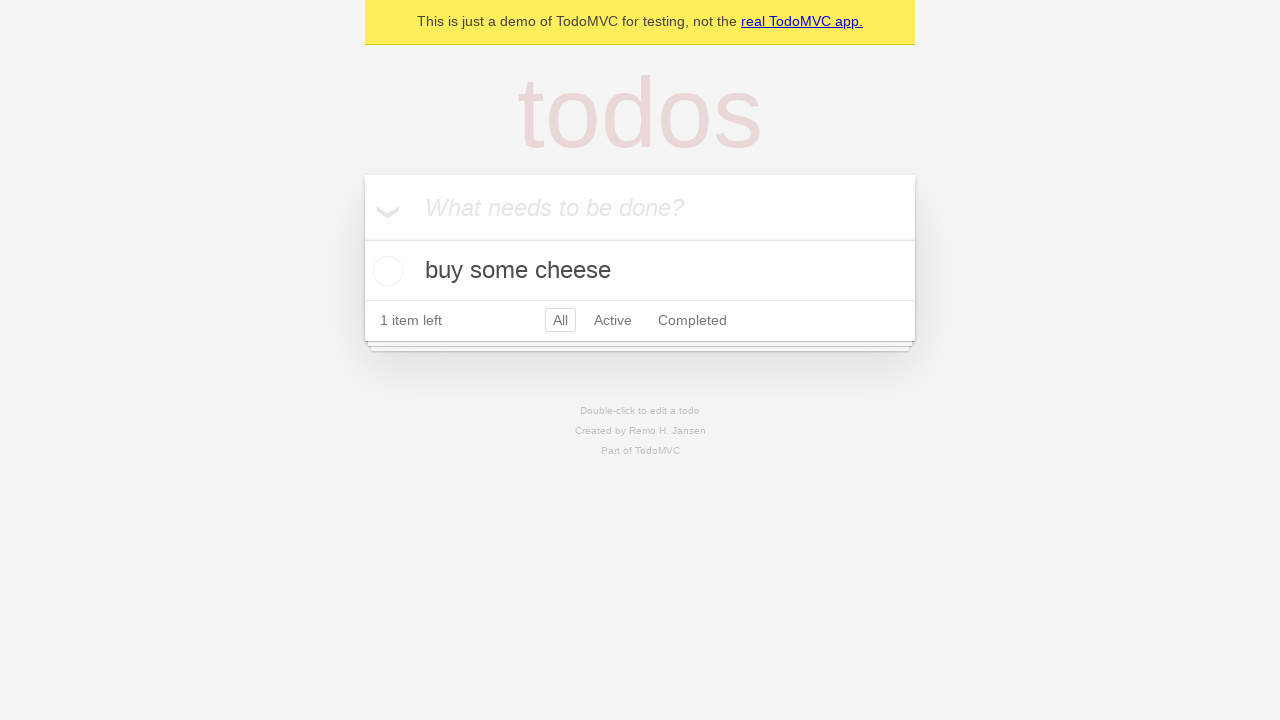

Filled todo input with 'feed the cat' on internal:attr=[placeholder="What needs to be done?"i]
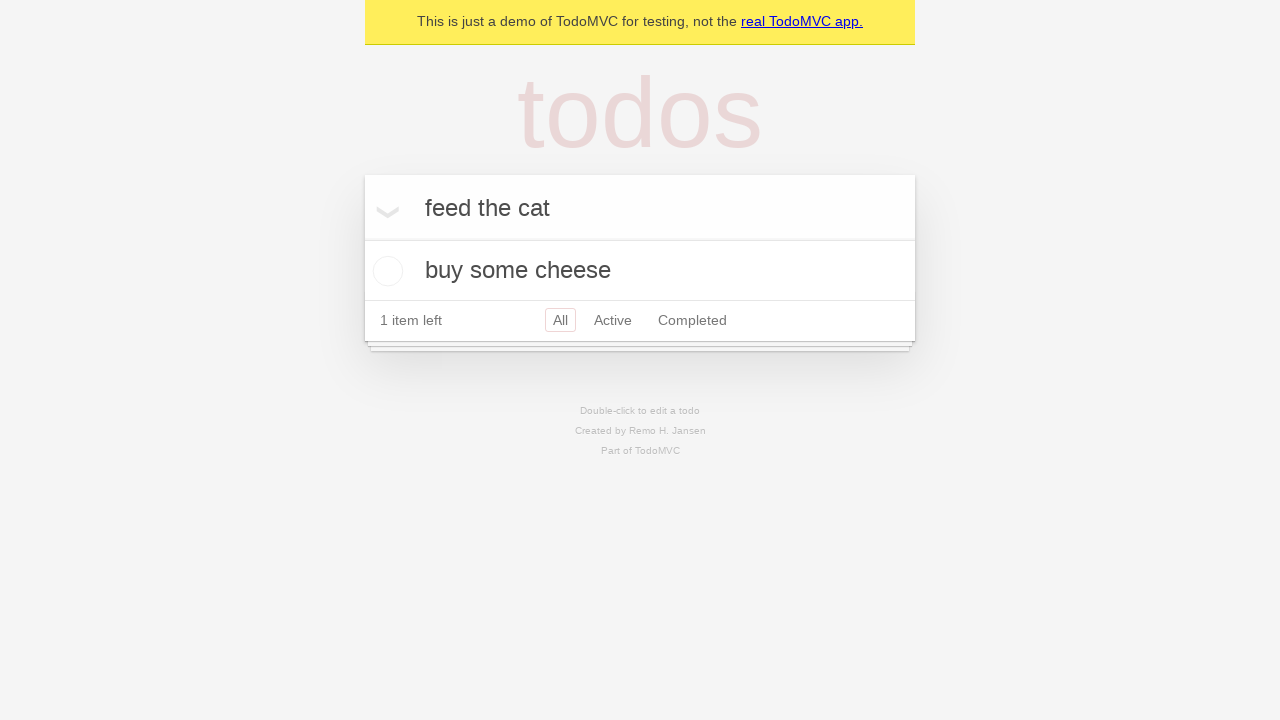

Pressed Enter to add second todo on internal:attr=[placeholder="What needs to be done?"i]
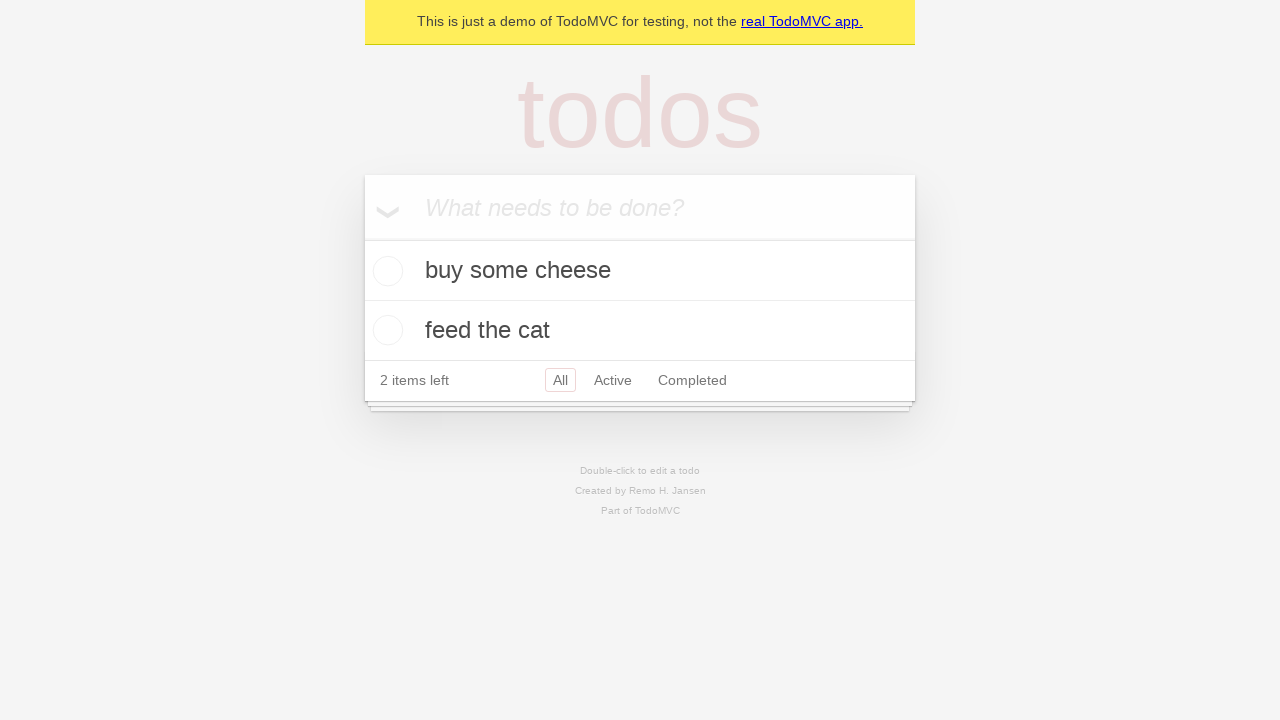

Filled todo input with 'book a doctors appointment' on internal:attr=[placeholder="What needs to be done?"i]
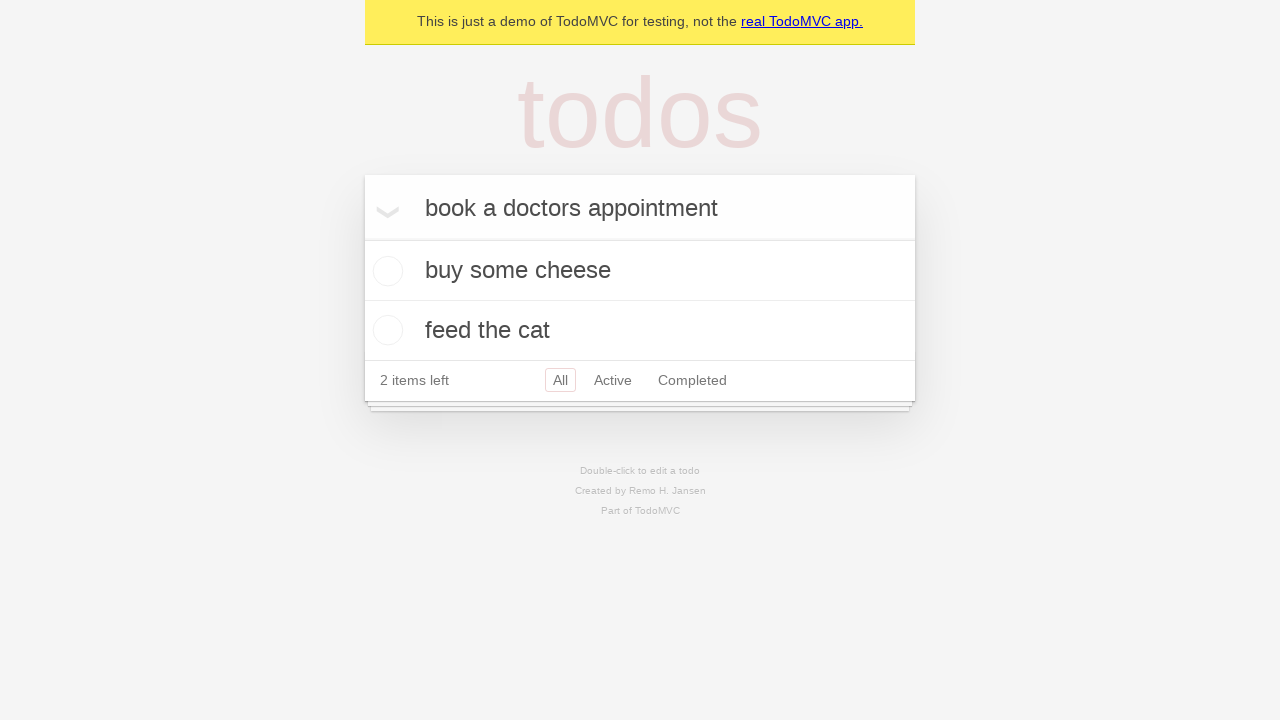

Pressed Enter to add third todo on internal:attr=[placeholder="What needs to be done?"i]
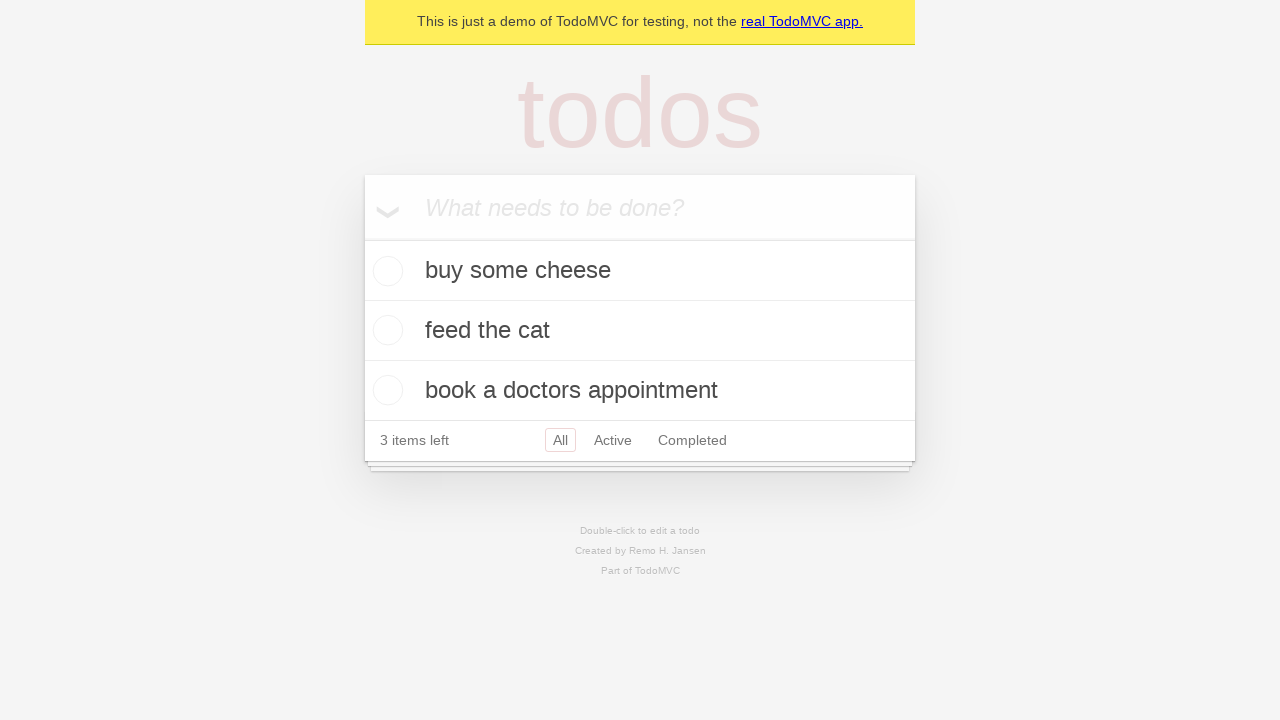

Clicked Active filter link to highlight it at (613, 440) on internal:role=link[name="Active"i]
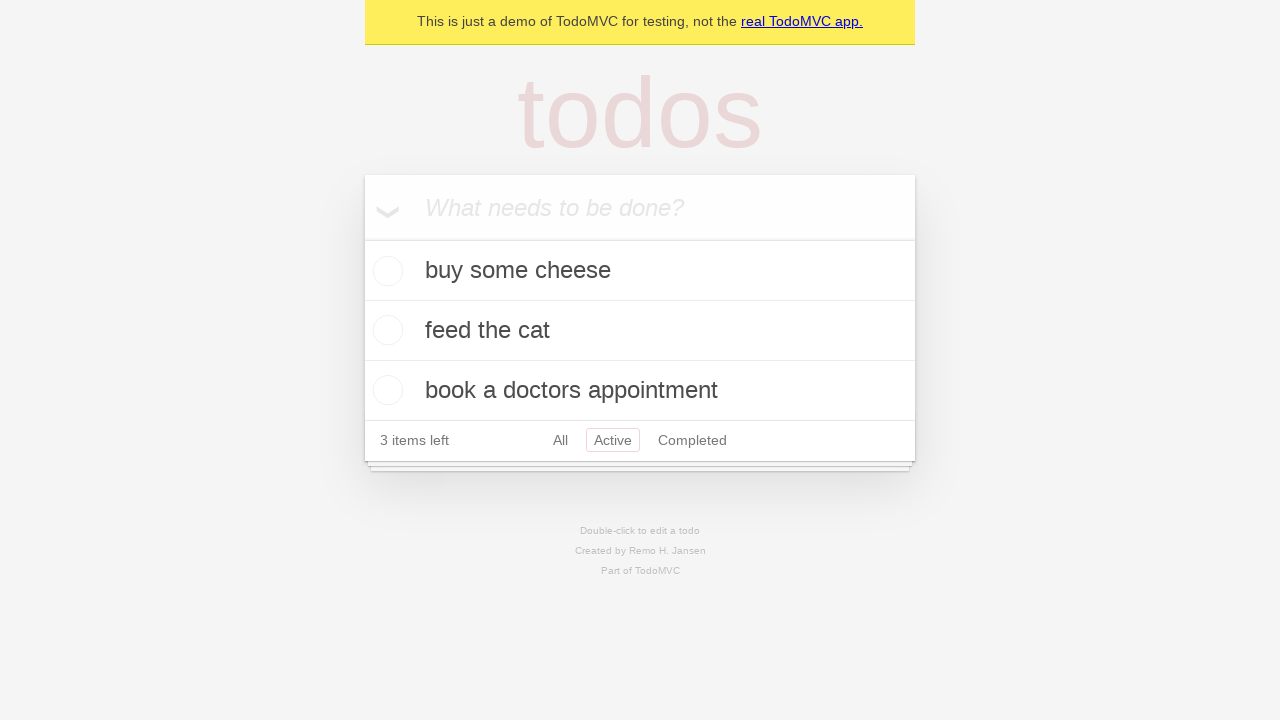

Clicked Completed filter link to highlight it at (692, 440) on internal:role=link[name="Completed"i]
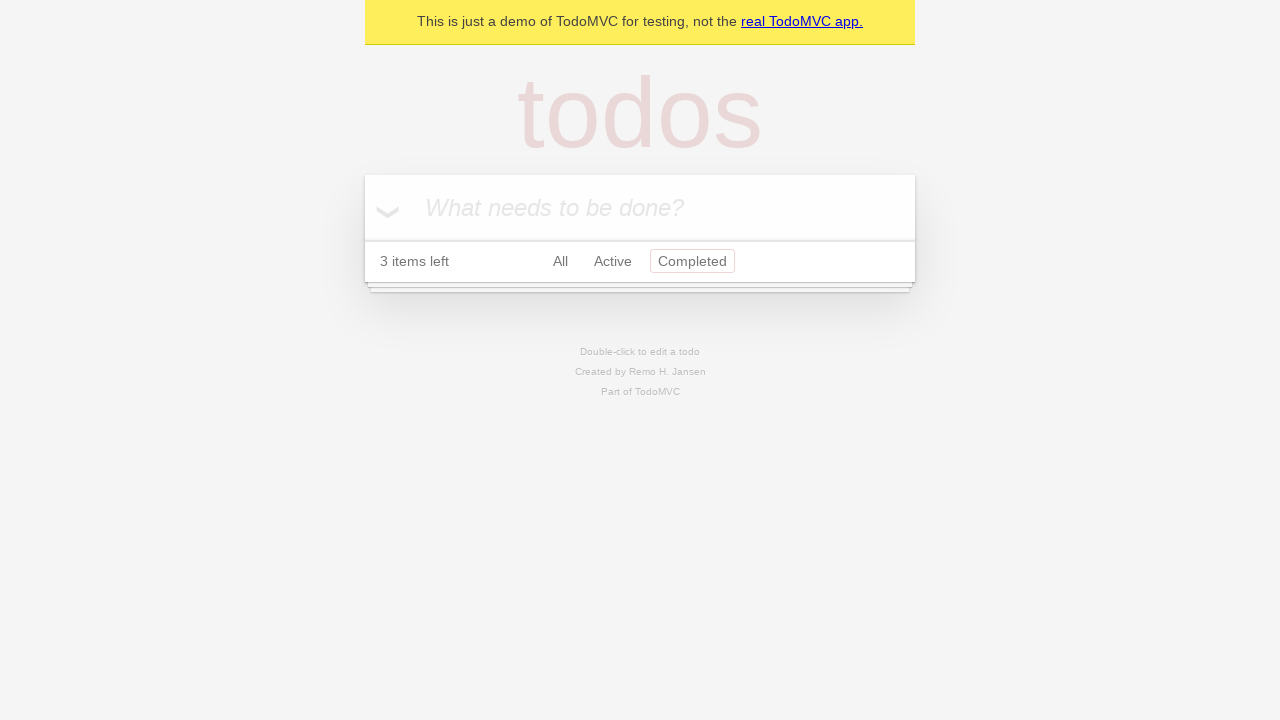

Clicked All filter link to highlight it at (560, 261) on internal:role=link[name="All"i]
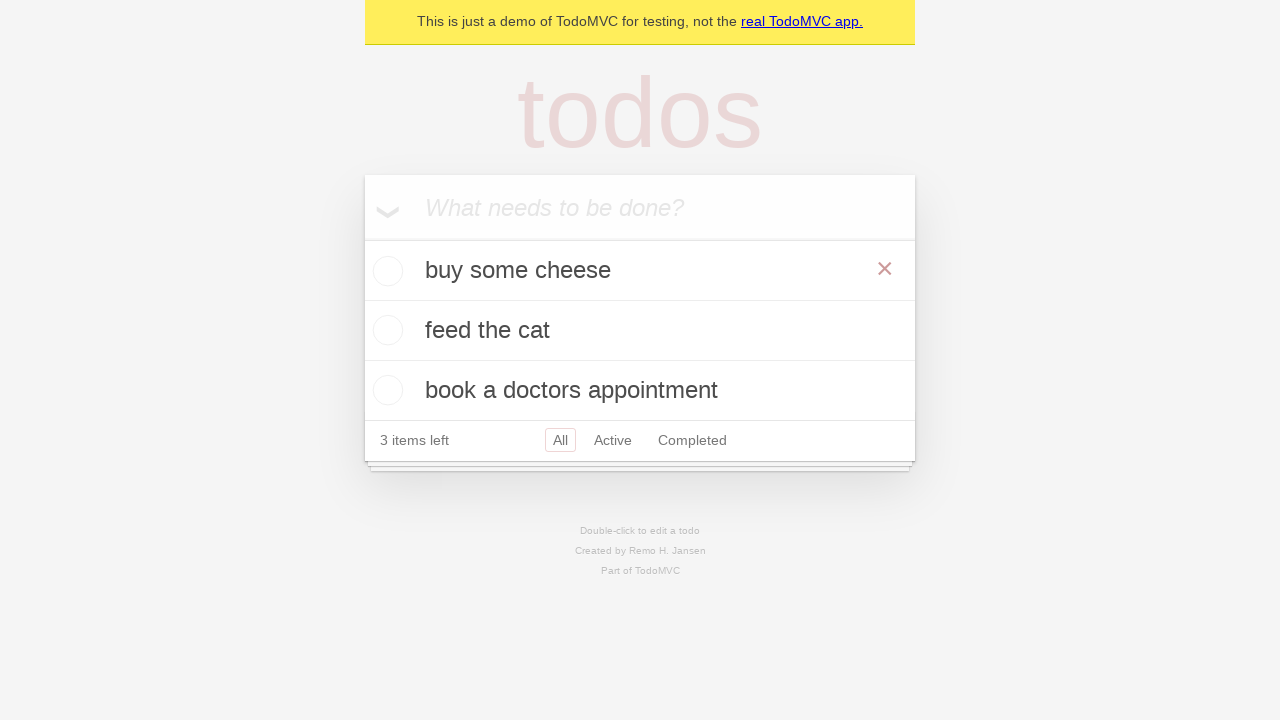

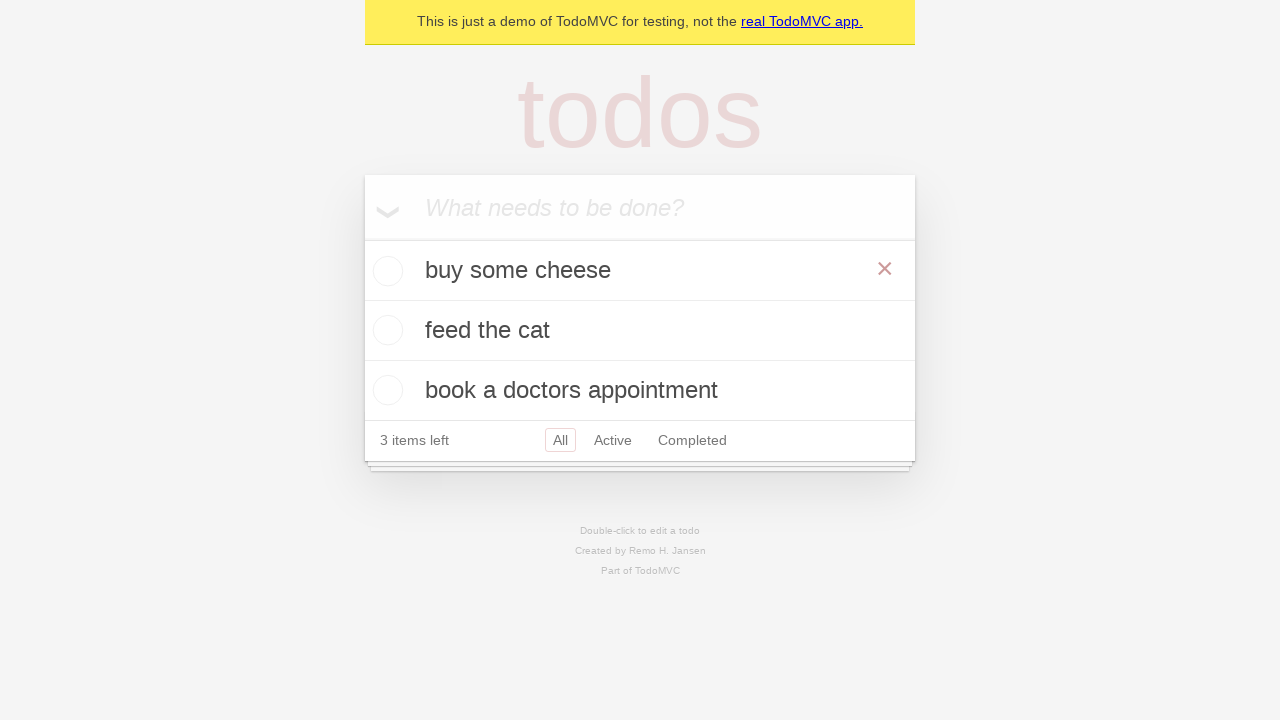